Tests accordion functionality by clicking through each accordion panel to expand them

Starting URL: https://demo.automationtesting.in/Accordion.html

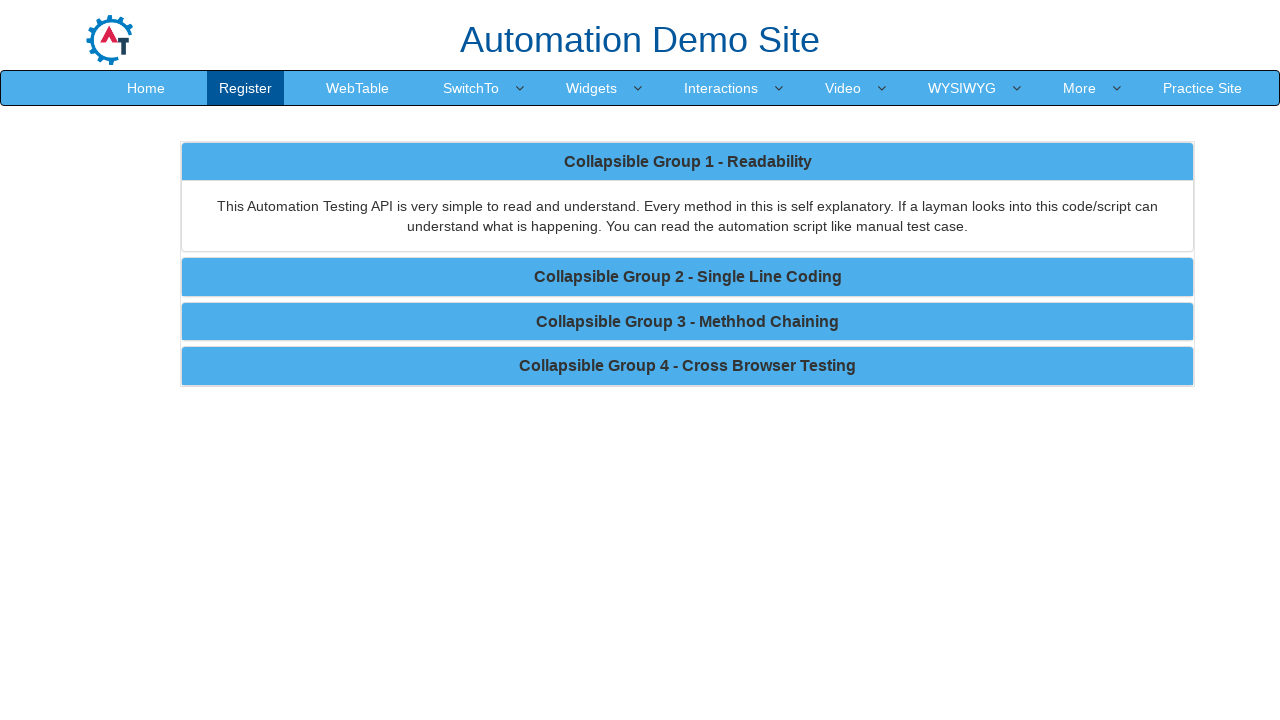

Navigated to accordion test page
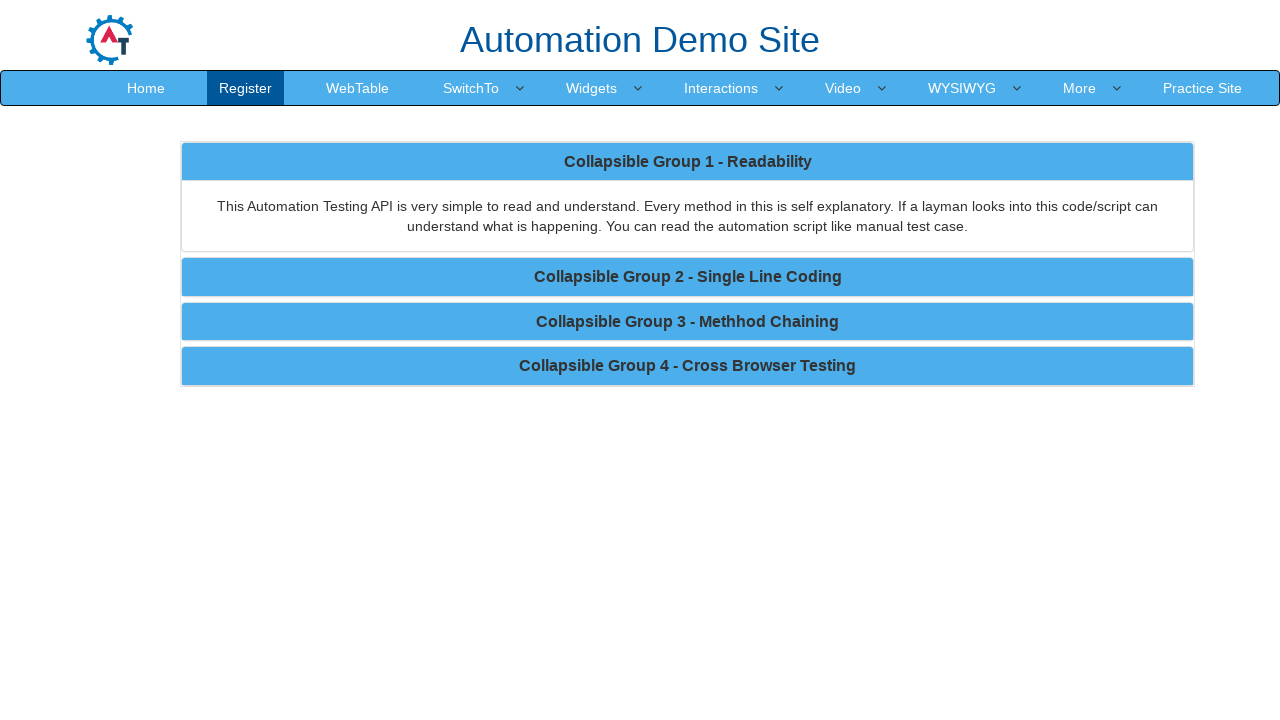

Located all accordion toggle links
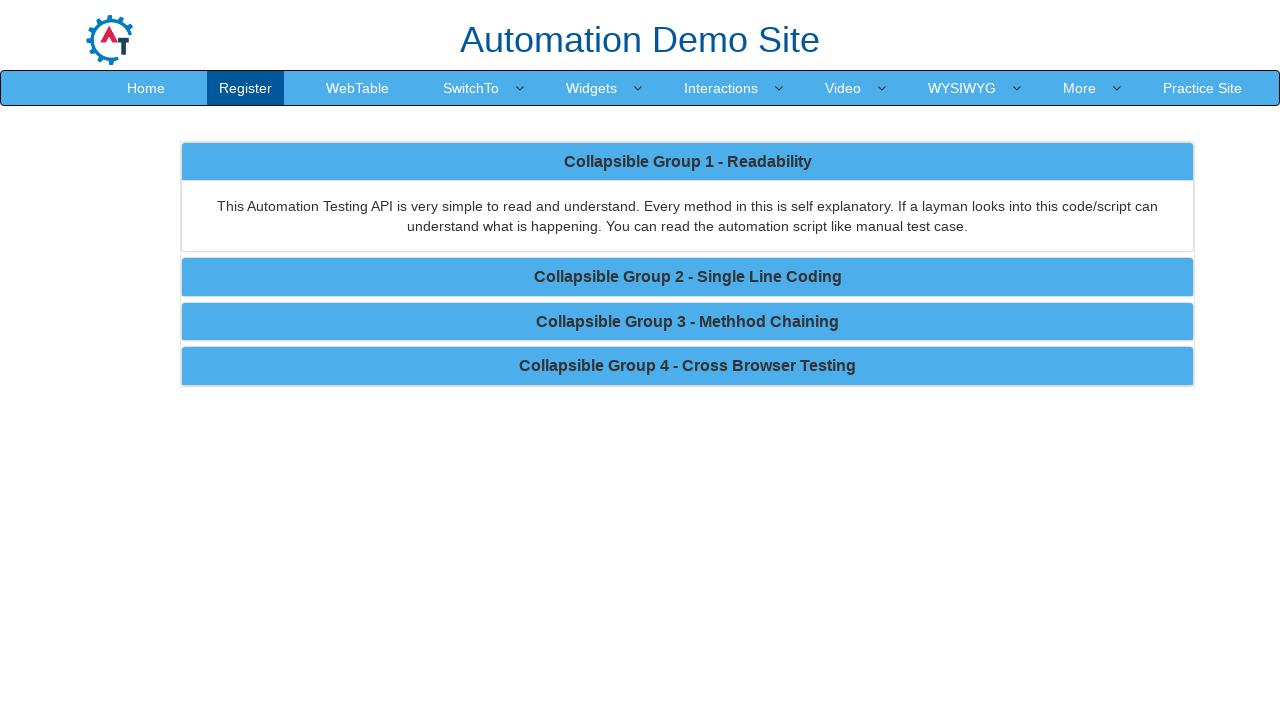

Clicked accordion panel to expand at (688, 161) on .media-body a >> nth=0
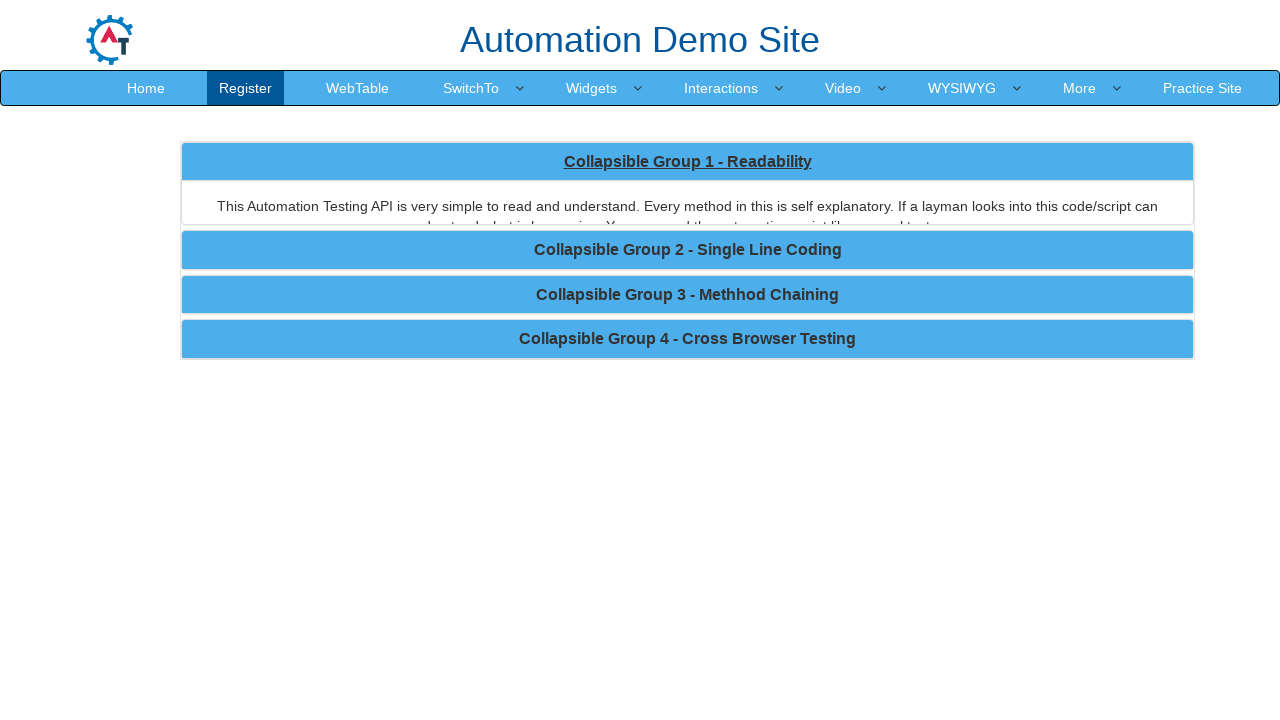

Waited 1 second before next accordion click
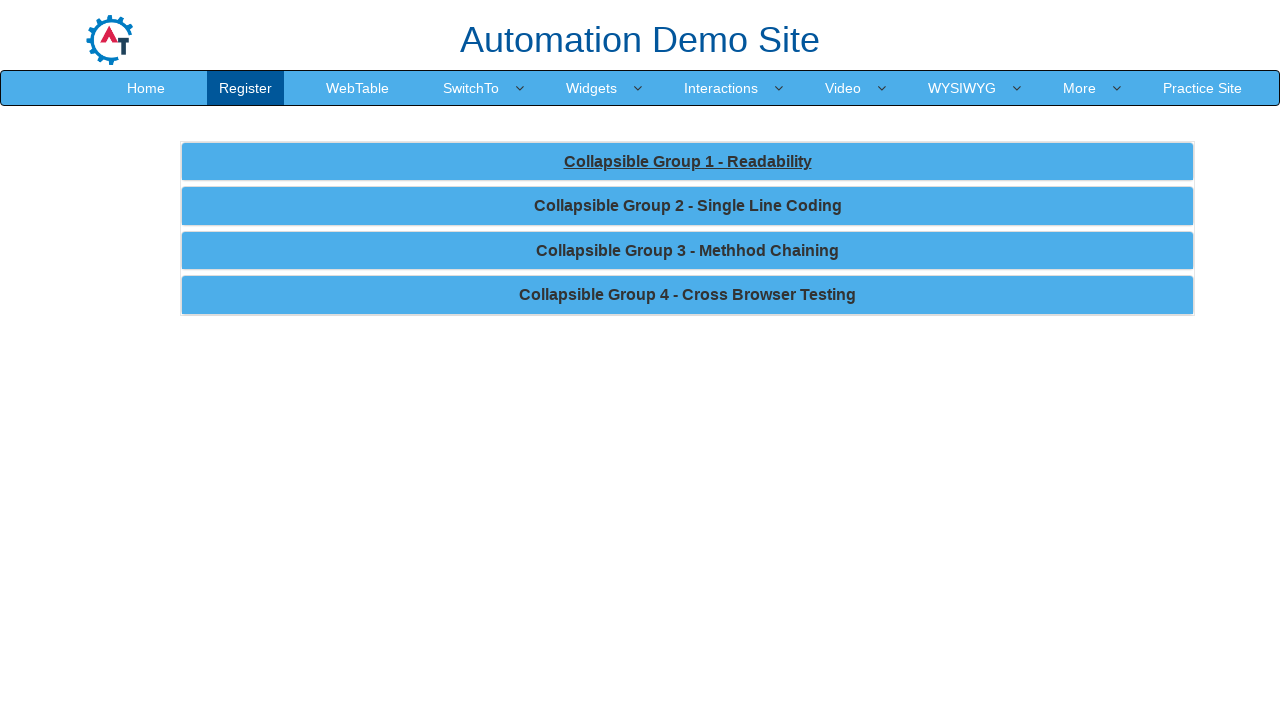

Clicked accordion panel to expand at (688, 206) on .media-body a >> nth=1
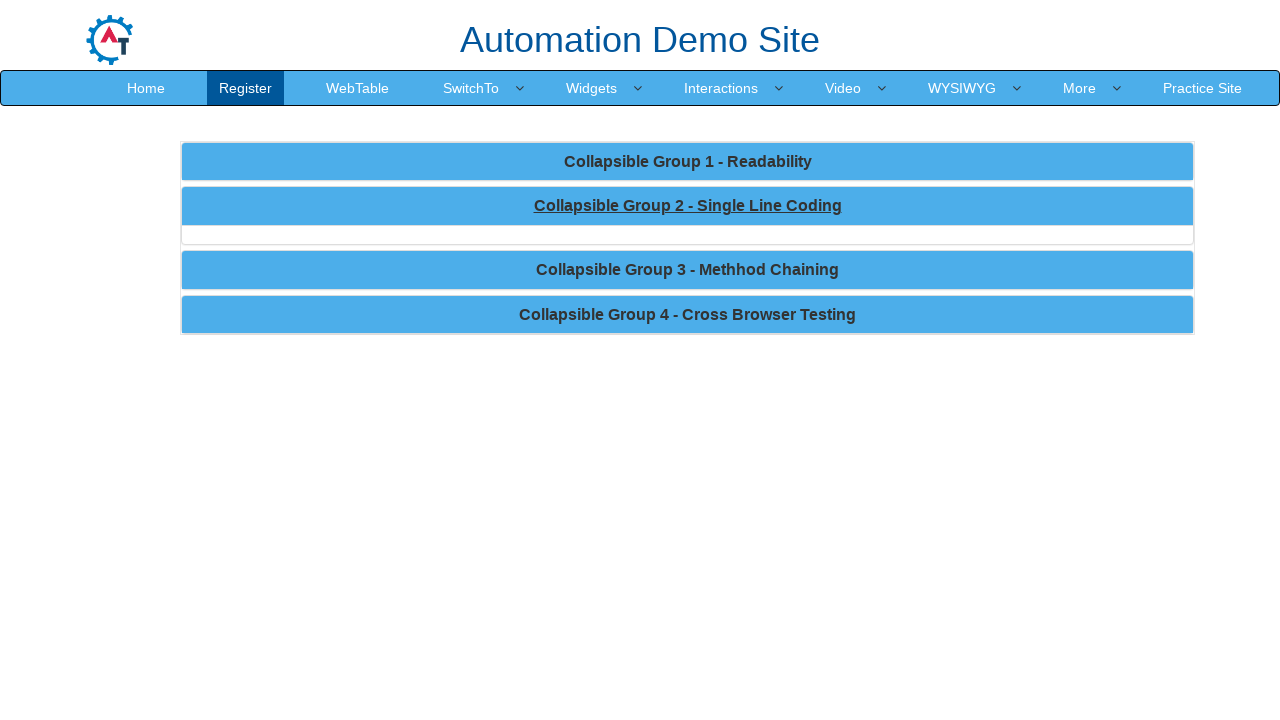

Waited 1 second before next accordion click
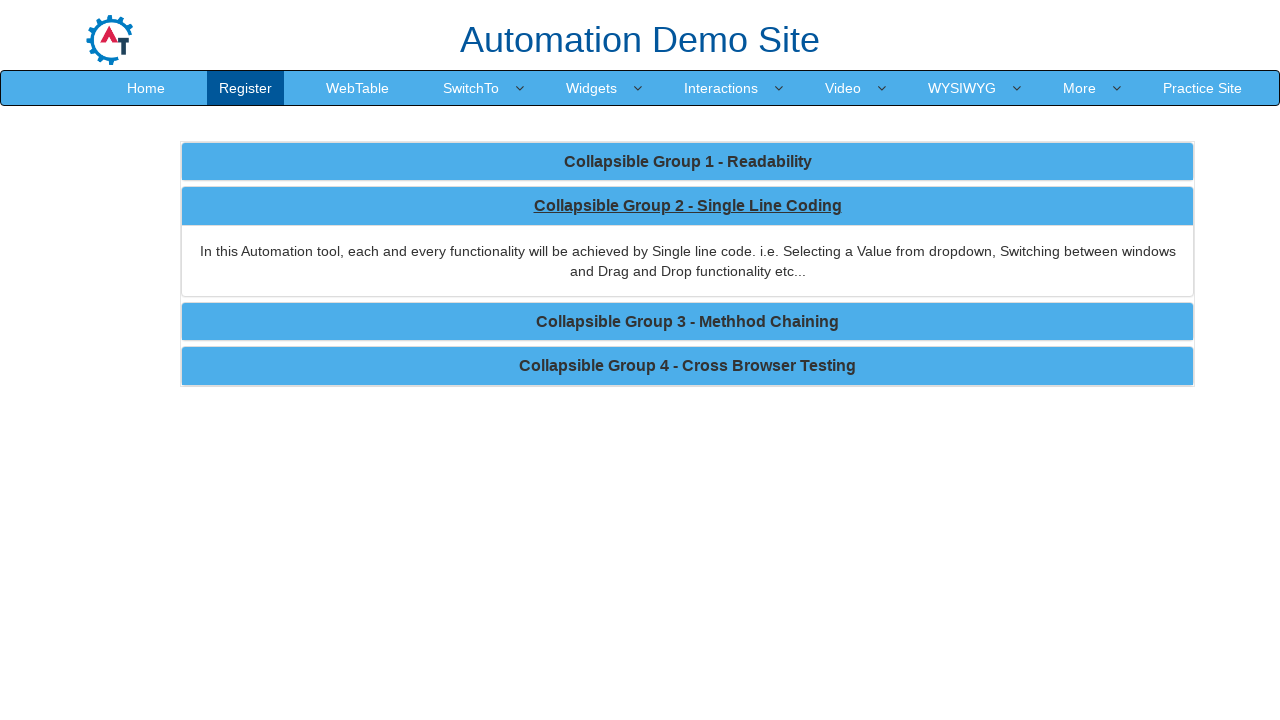

Clicked accordion panel to expand at (688, 321) on .media-body a >> nth=2
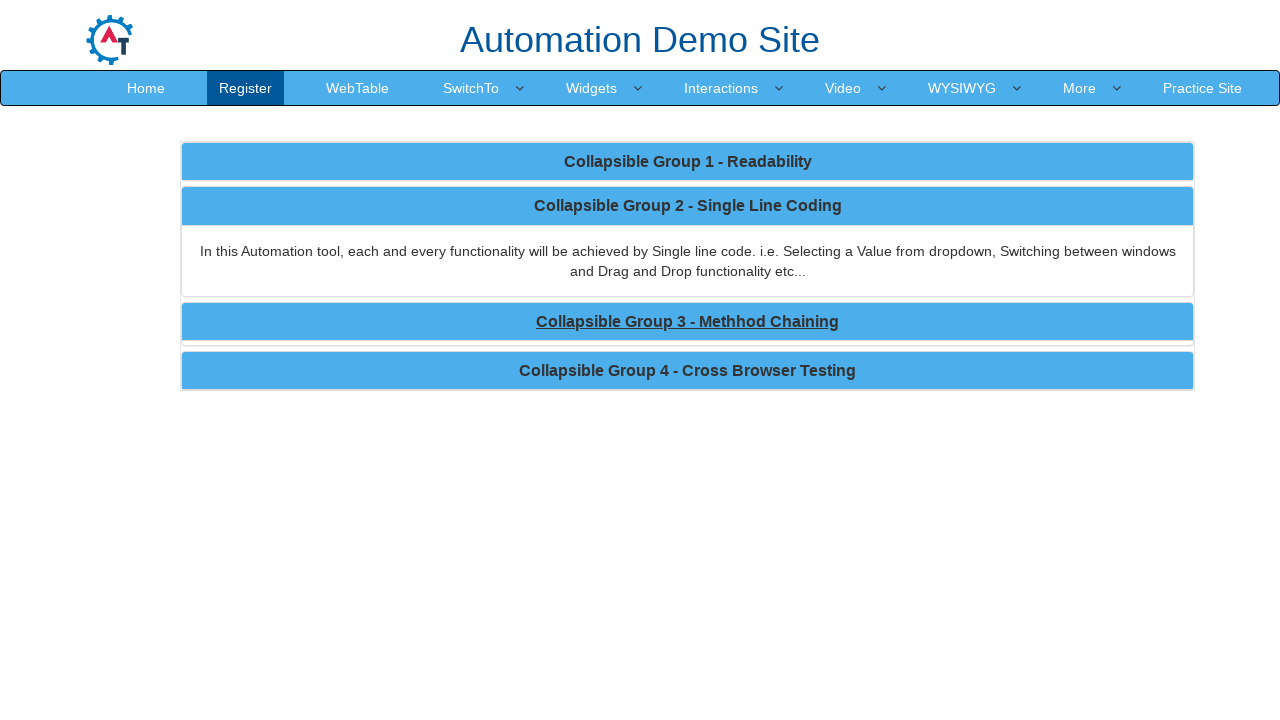

Waited 1 second before next accordion click
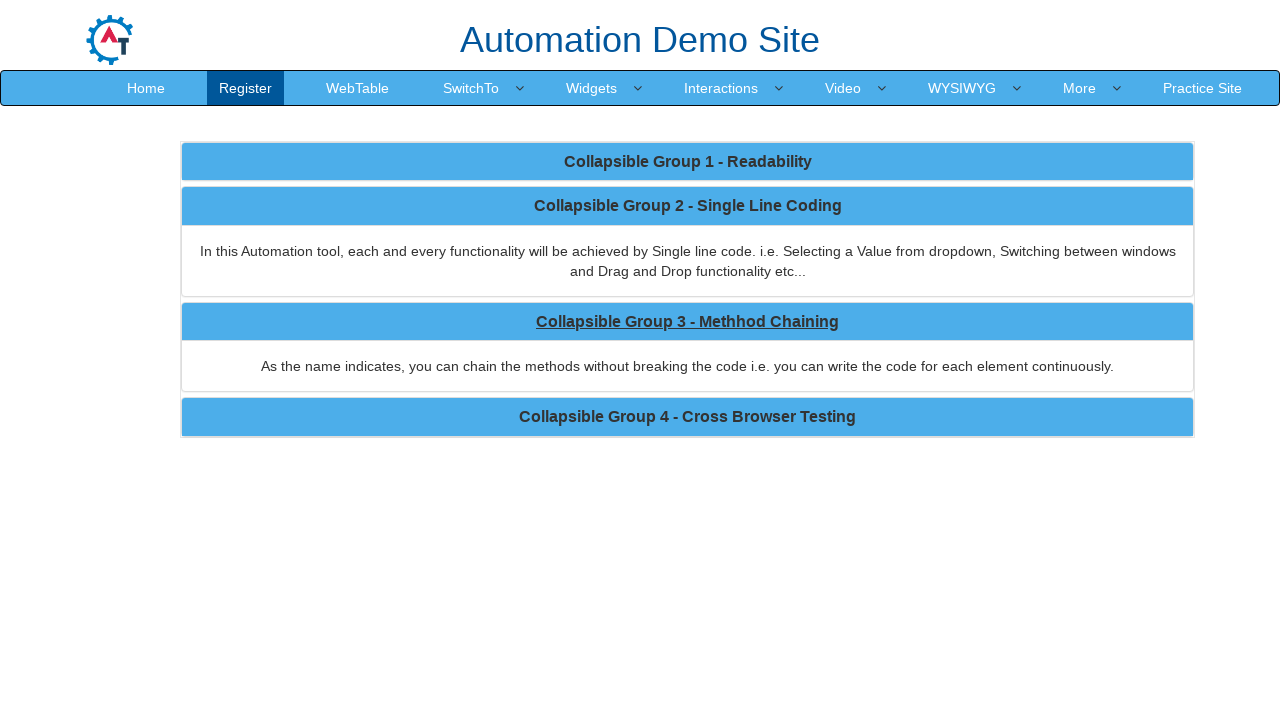

Clicked accordion panel to expand at (688, 417) on .media-body a >> nth=3
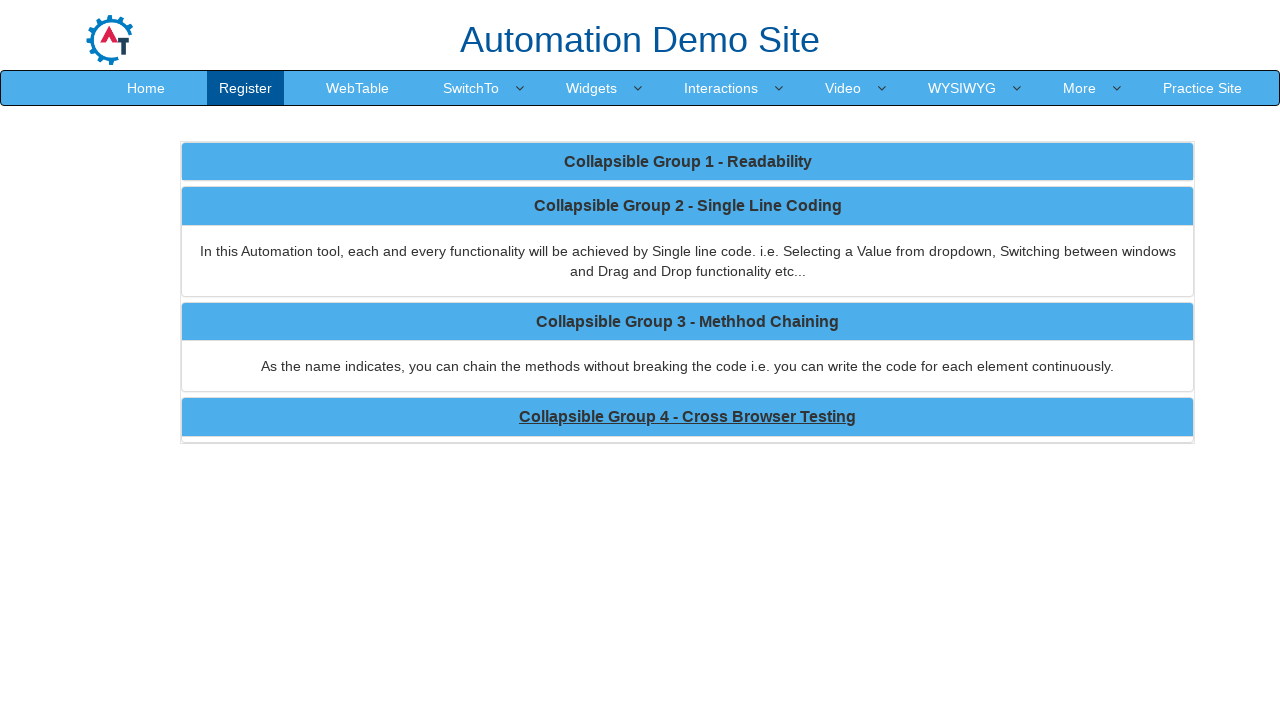

Waited 1 second before next accordion click
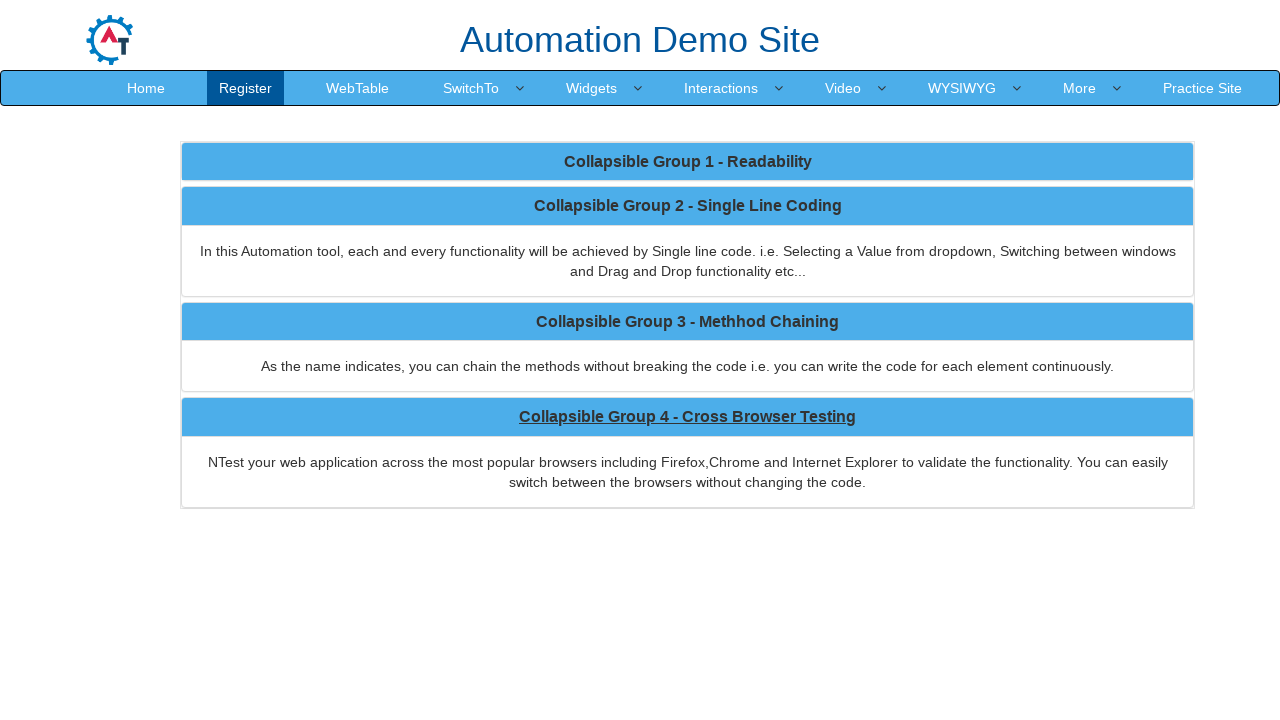

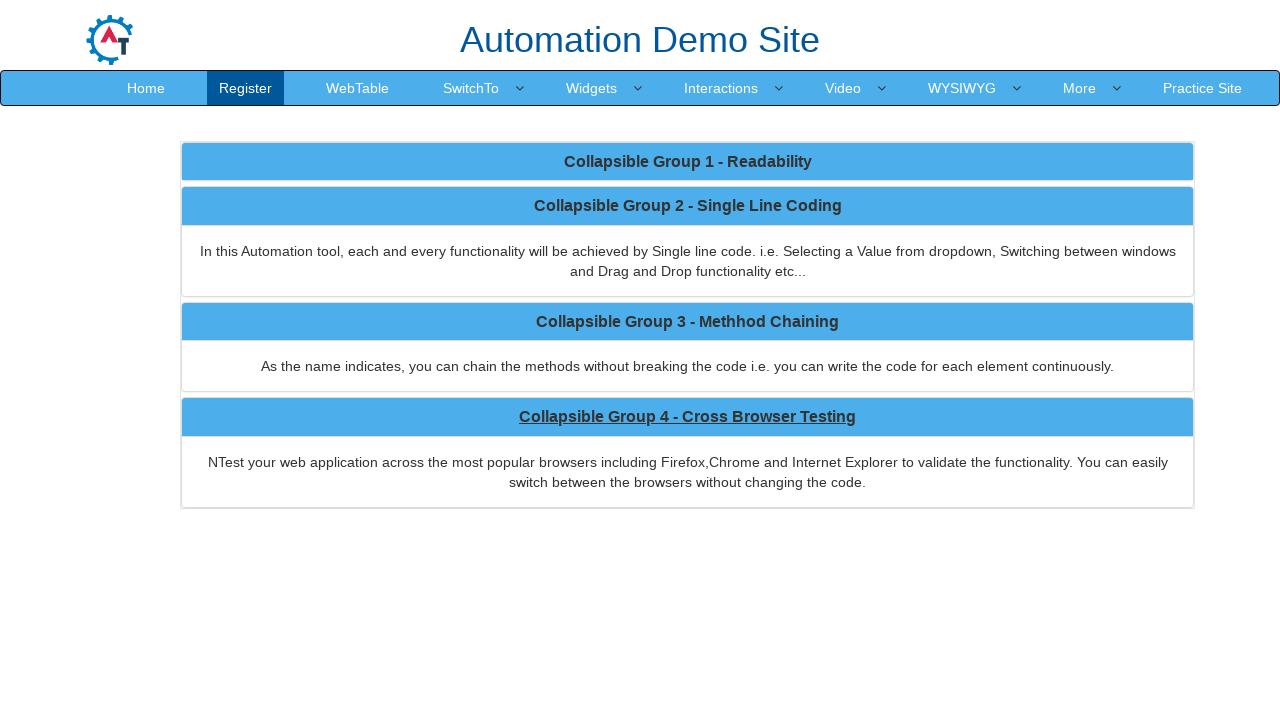